Tests dynamic controls by checking checkbox state, clicking to select it if not selected, then clicking the remove button and waiting for the checkbox to be hidden

Starting URL: https://the-internet.herokuapp.com/dynamic_controls

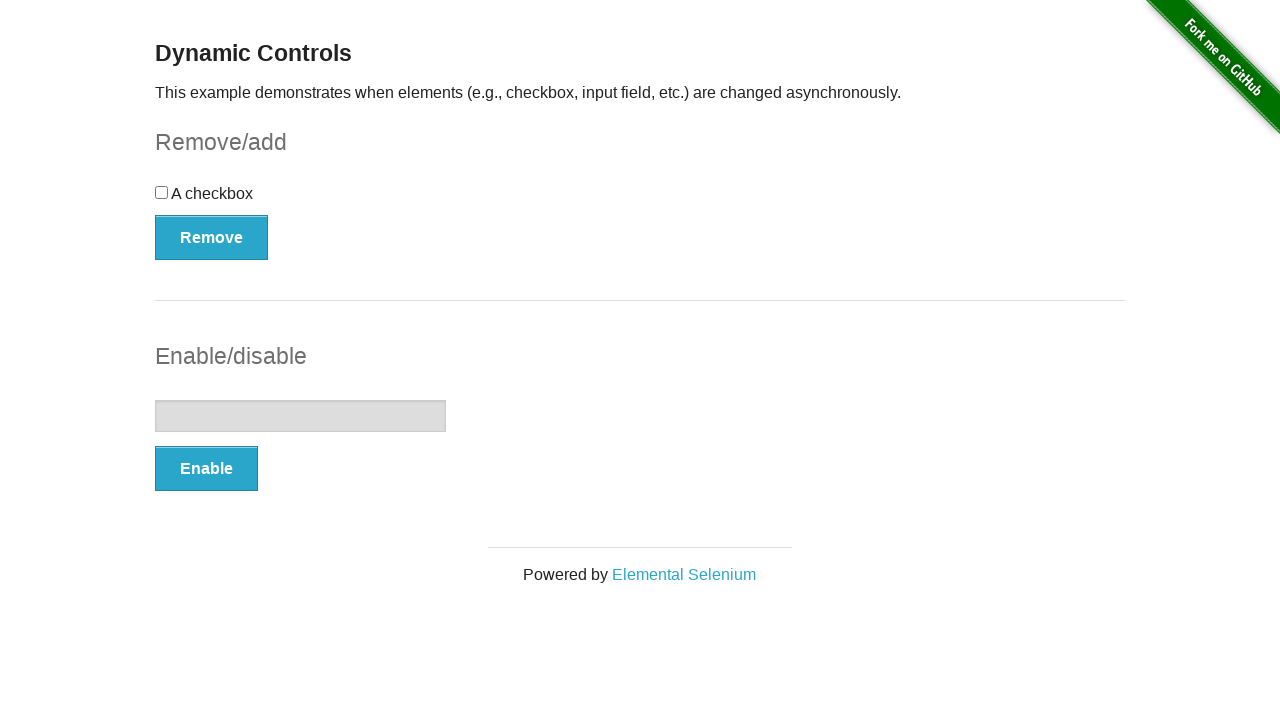

Located checkbox component
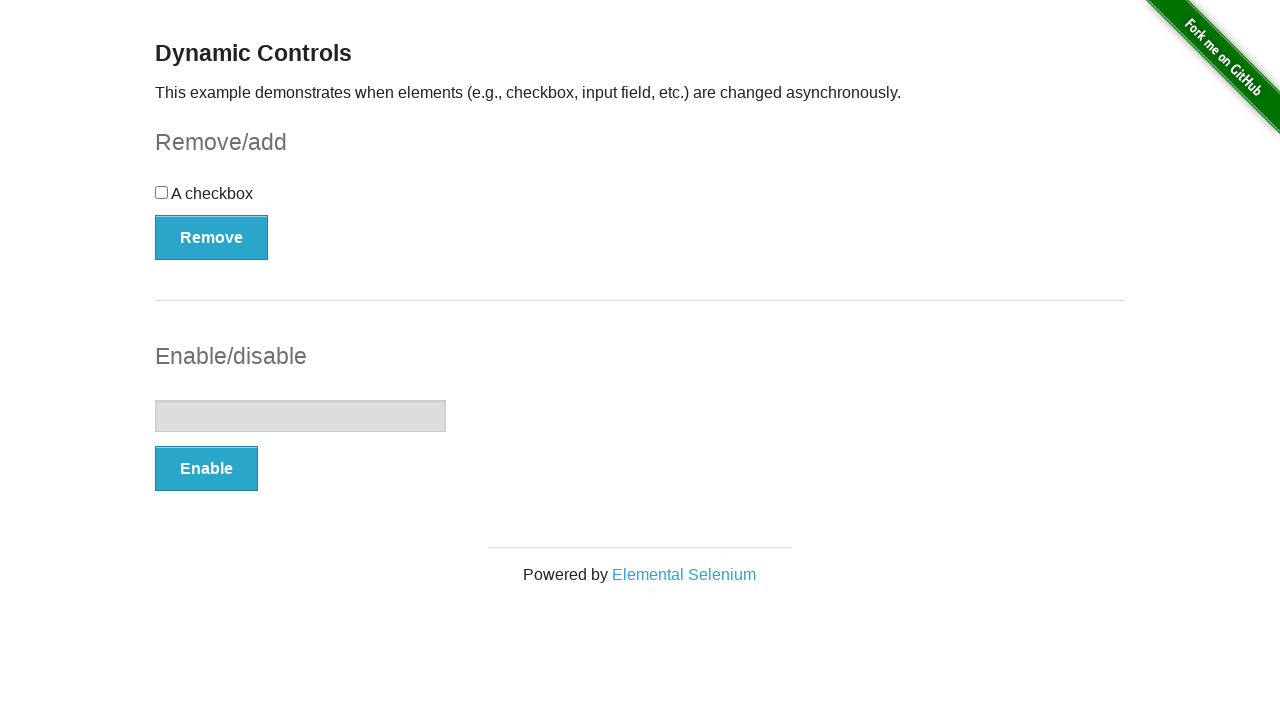

Located checkbox input element
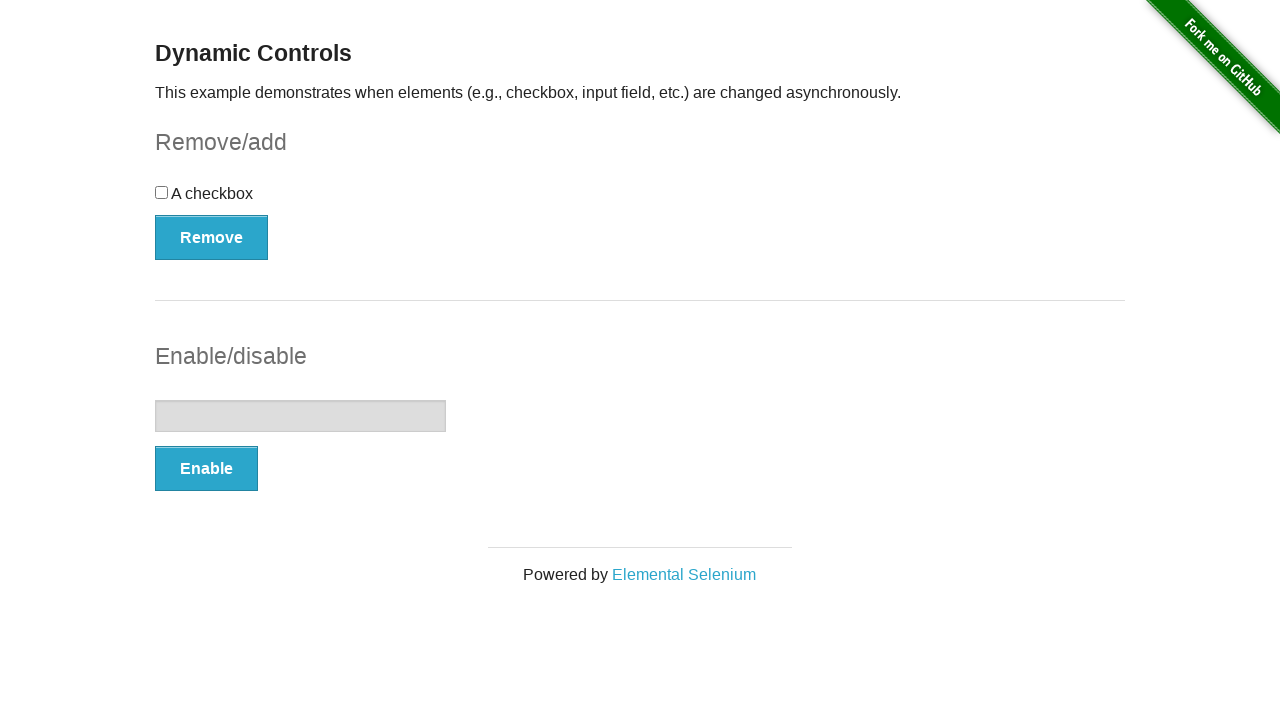

Checked checkbox state: False
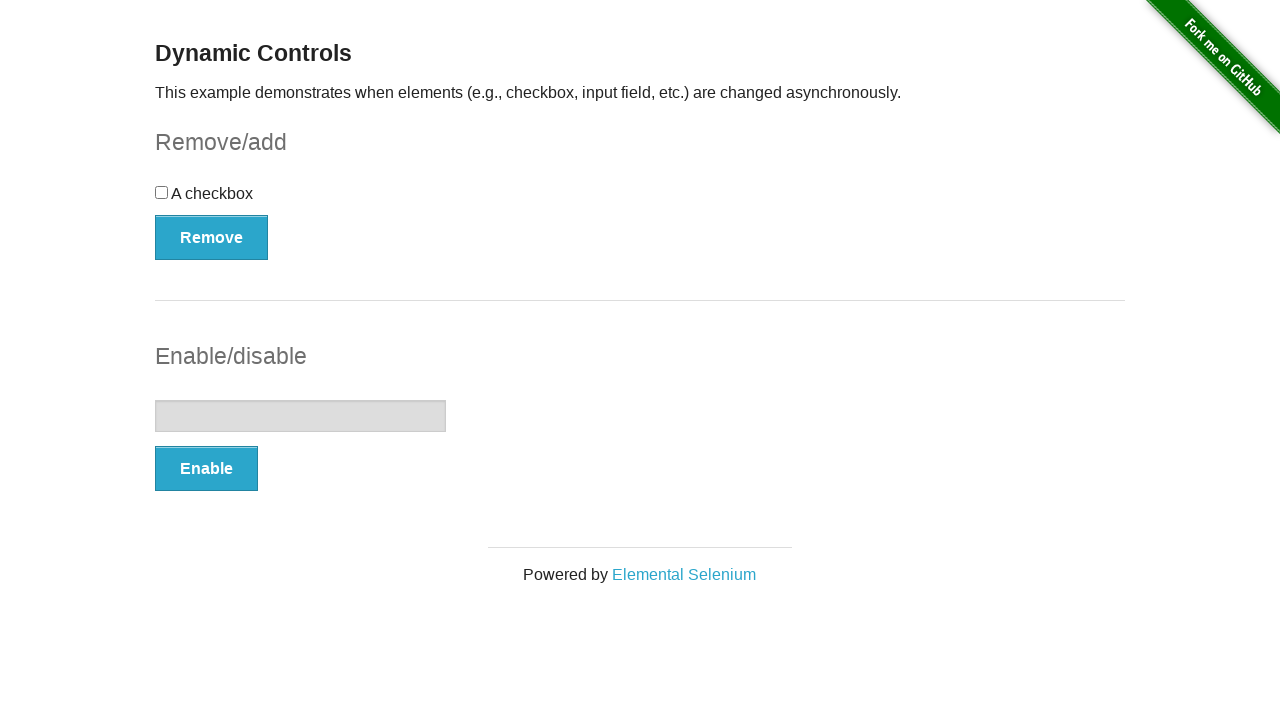

Clicked checkbox to select it at (162, 192) on #checkbox input
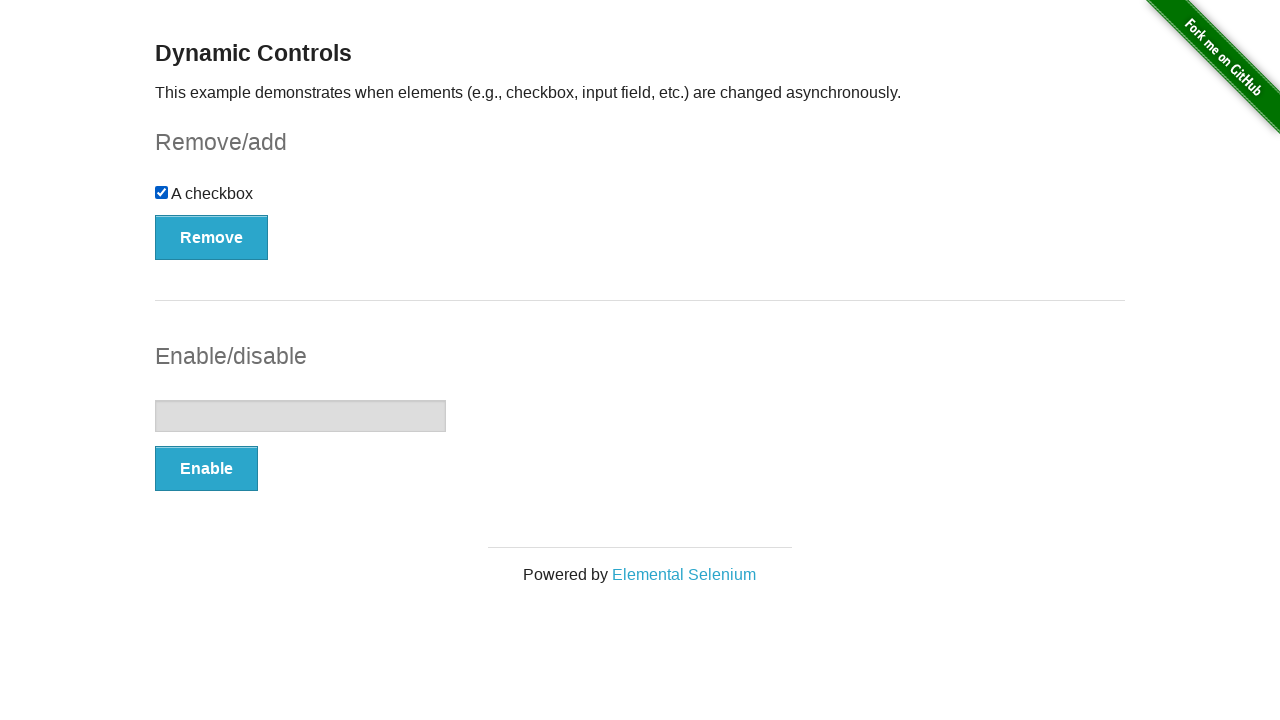

Verified checkbox state after click: True
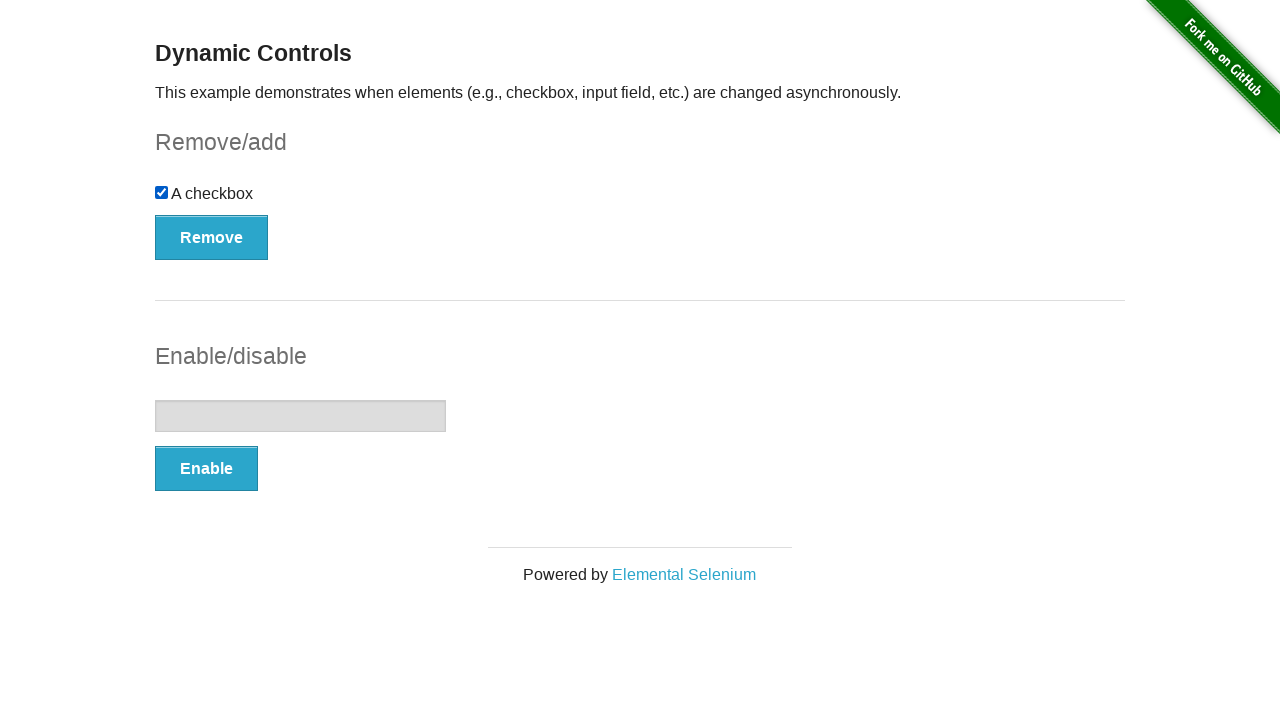

Located remove button
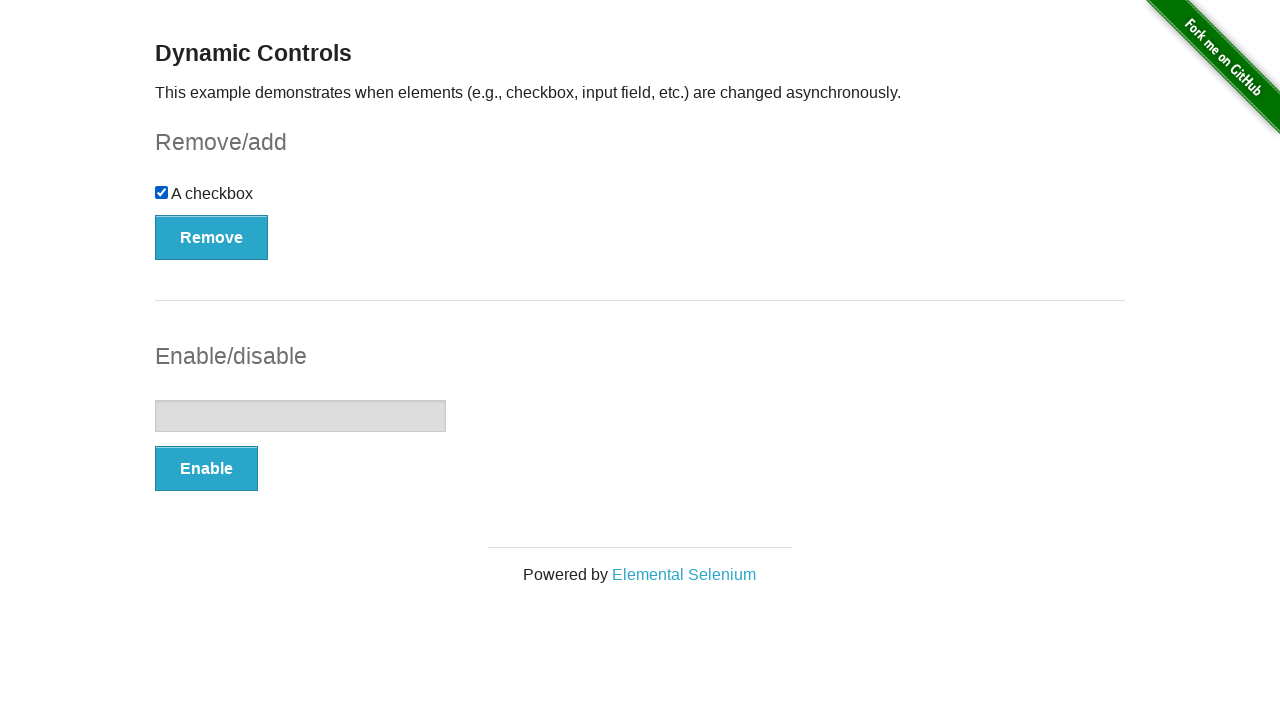

Clicked remove button at (212, 237) on #checkbox-example >> button
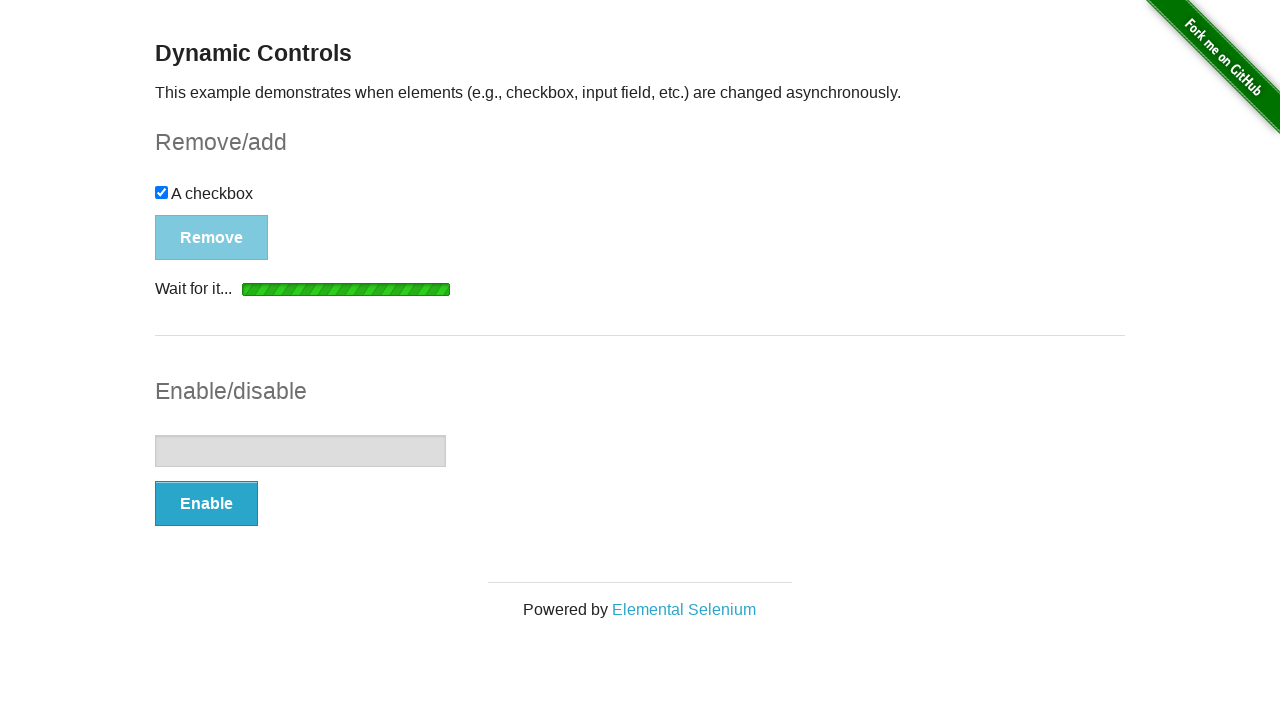

Waited for checkbox to be hidden and verified it is no longer visible
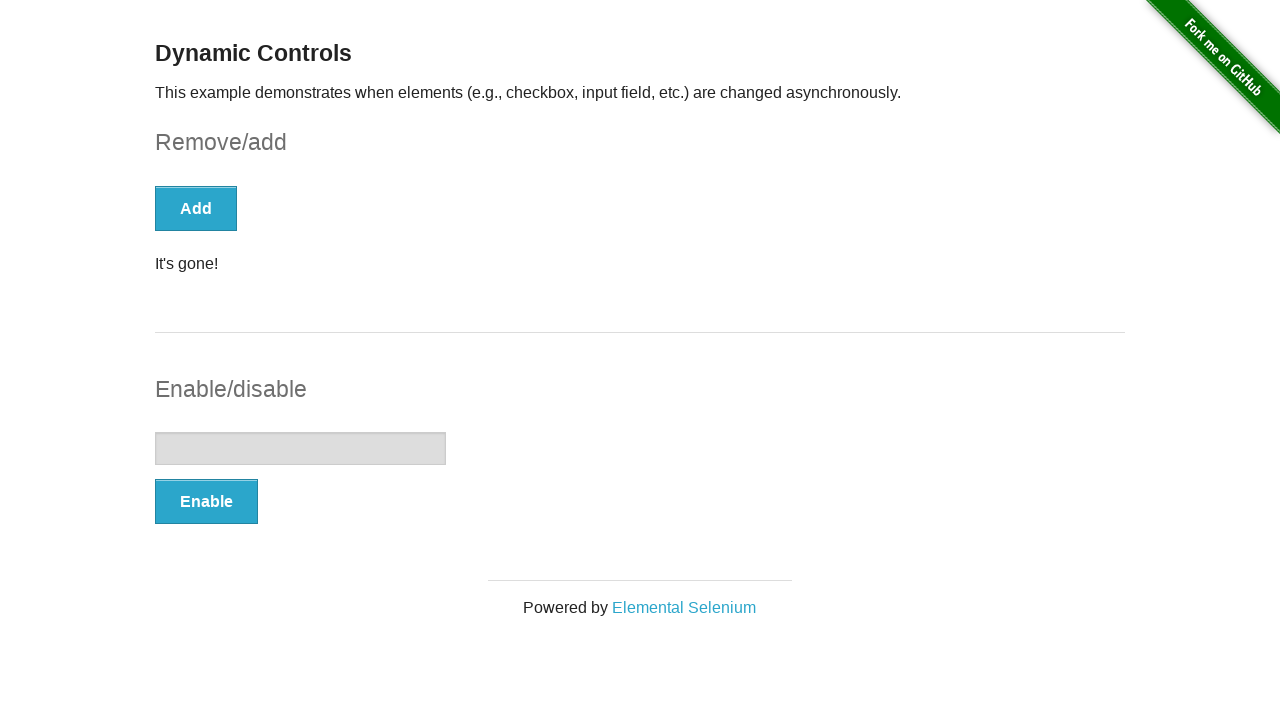

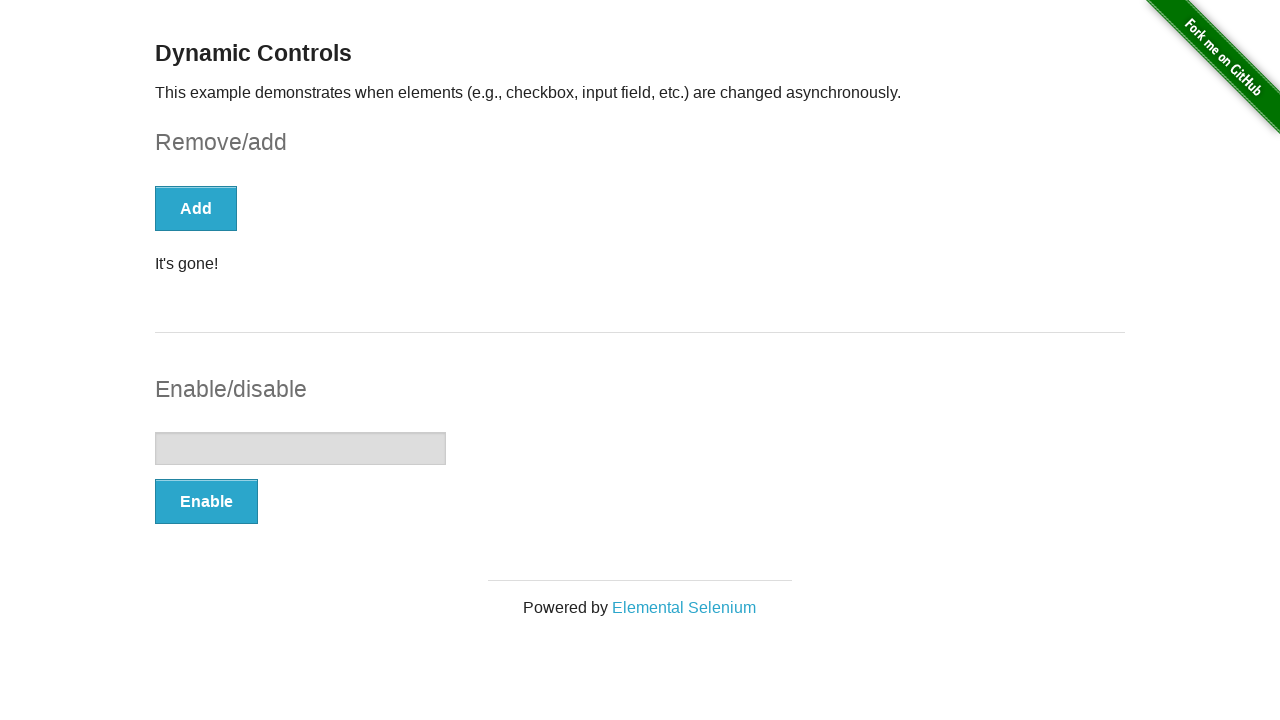